Tests radio button functionality by selecting specific radio buttons

Starting URL: https://rahulshettyacademy.com/AutomationPractice/

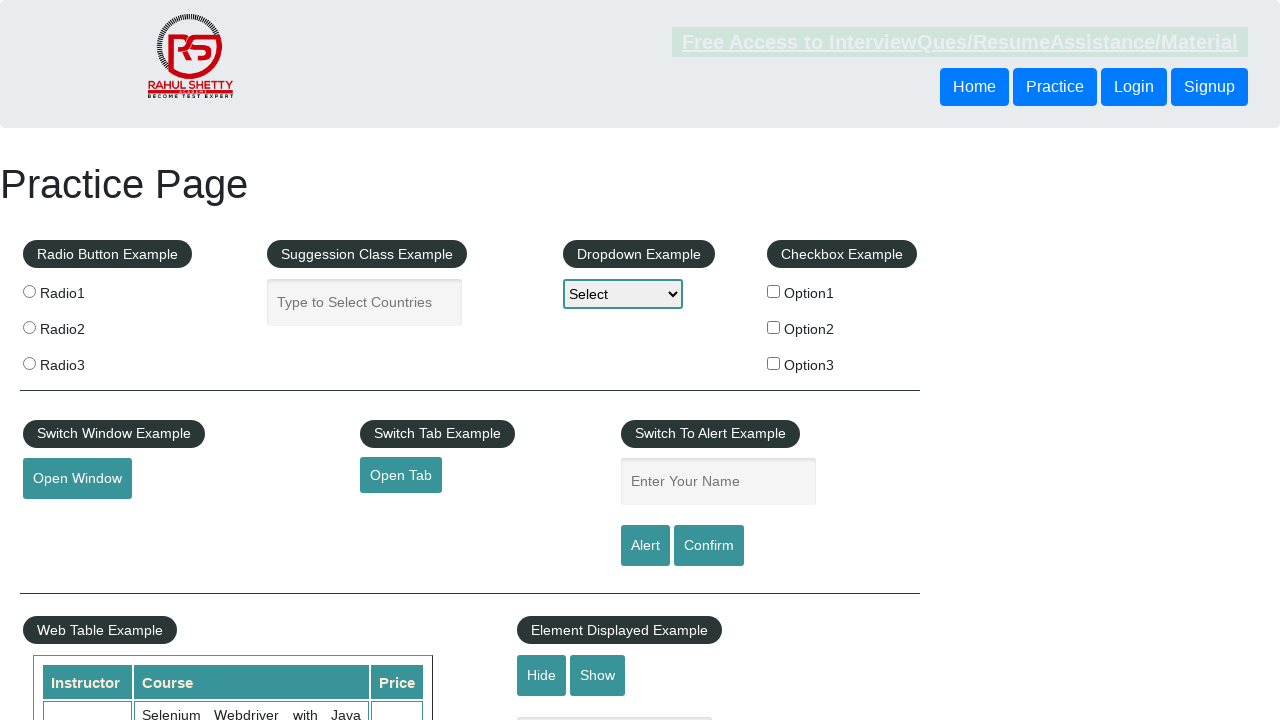

Navigated to AutomationPractice test page
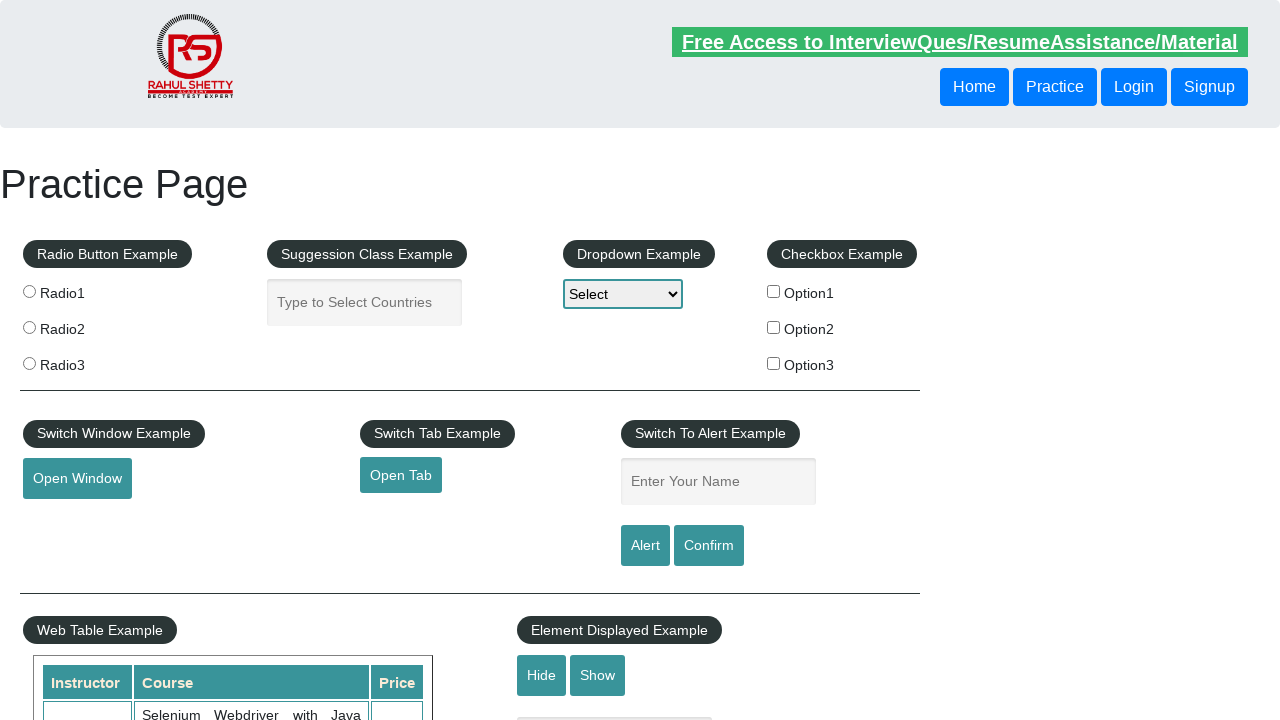

Located all radio button elements on the page
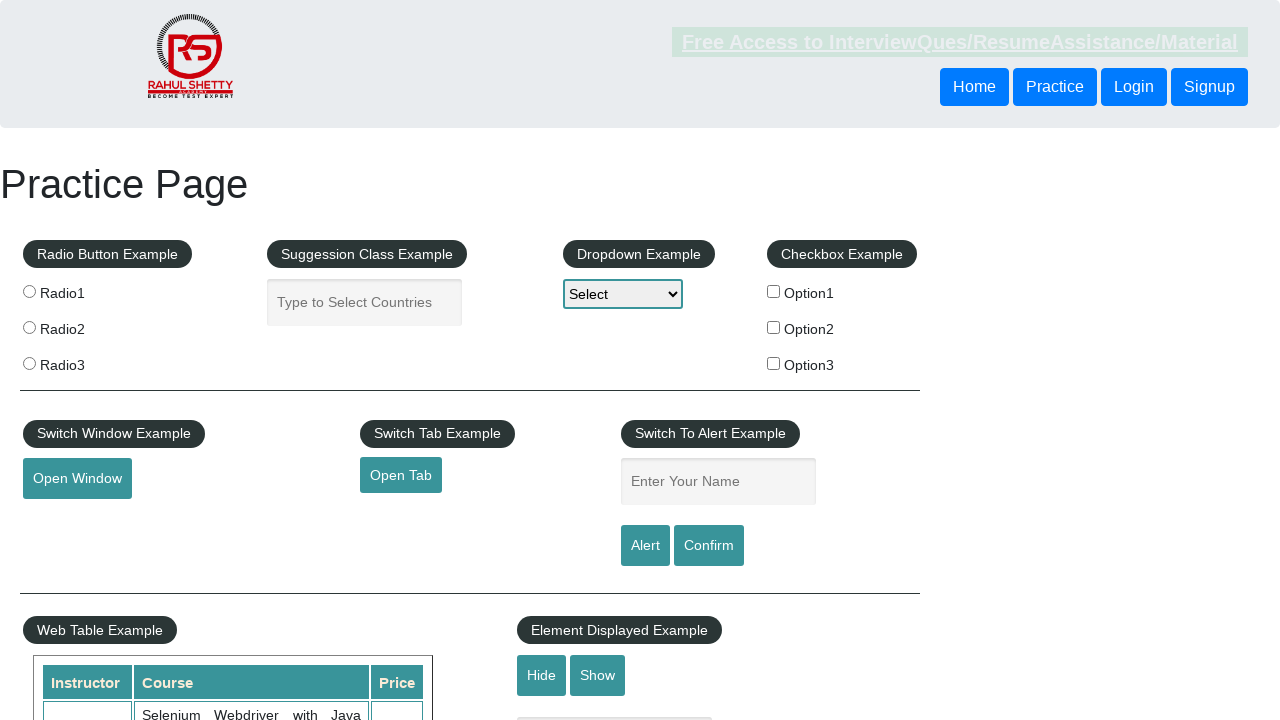

Retrieved radio button value attribute: radio1
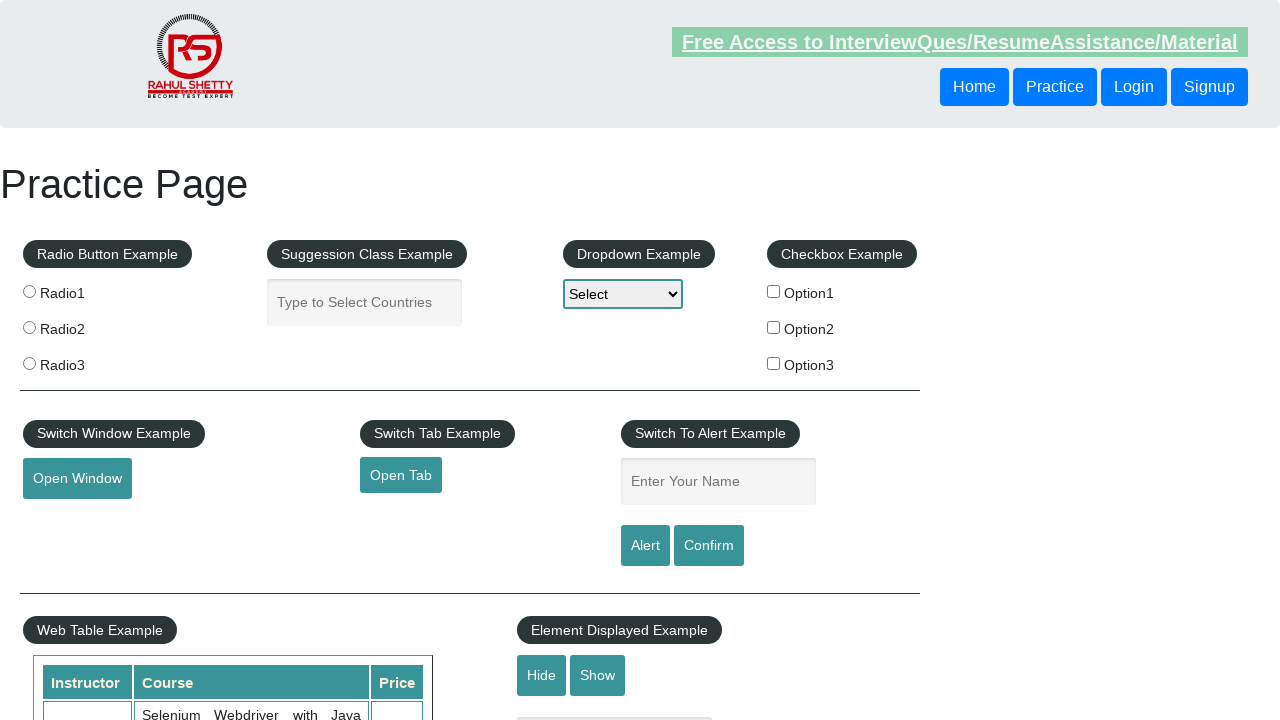

Retrieved radio button value attribute: radio2
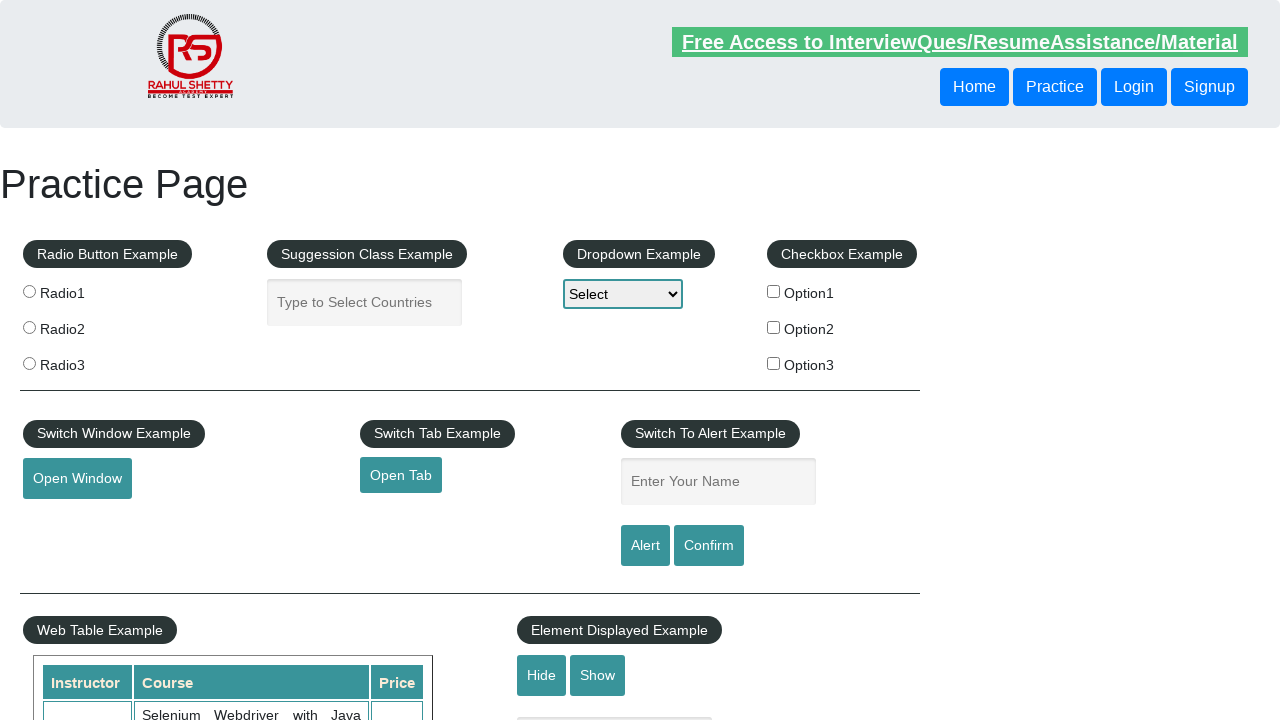

Selected radio button with value 'radio2' at (29, 327) on input[type='radio'] >> nth=1
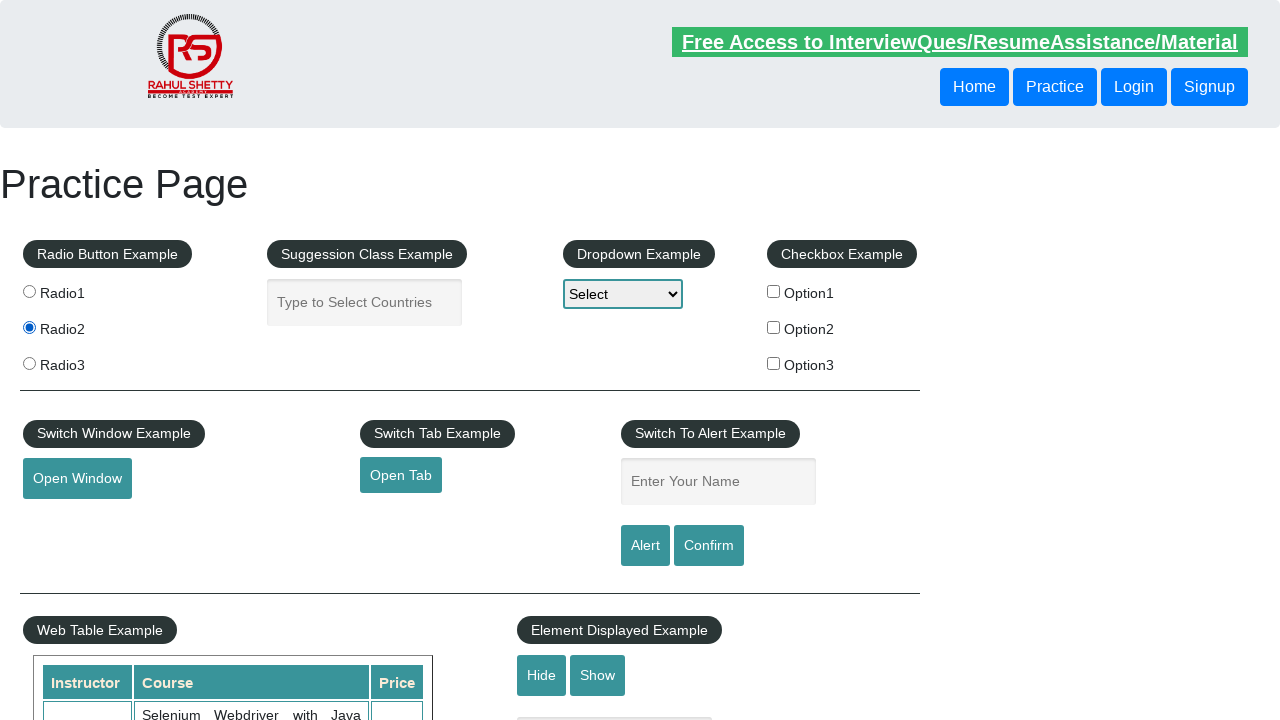

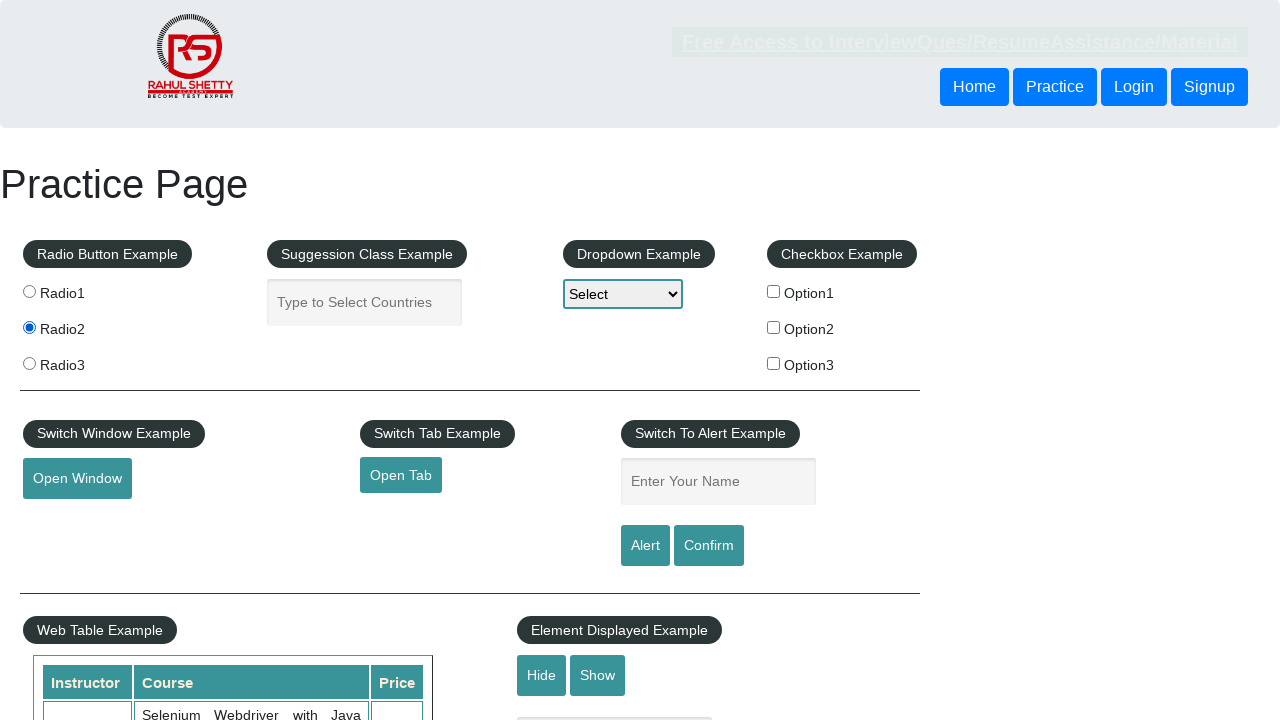